Tests that a saved change to an employee's name persists when navigating away and back

Starting URL: https://devmountain-qa.github.io/employee-manager/1.2_Version/index.html

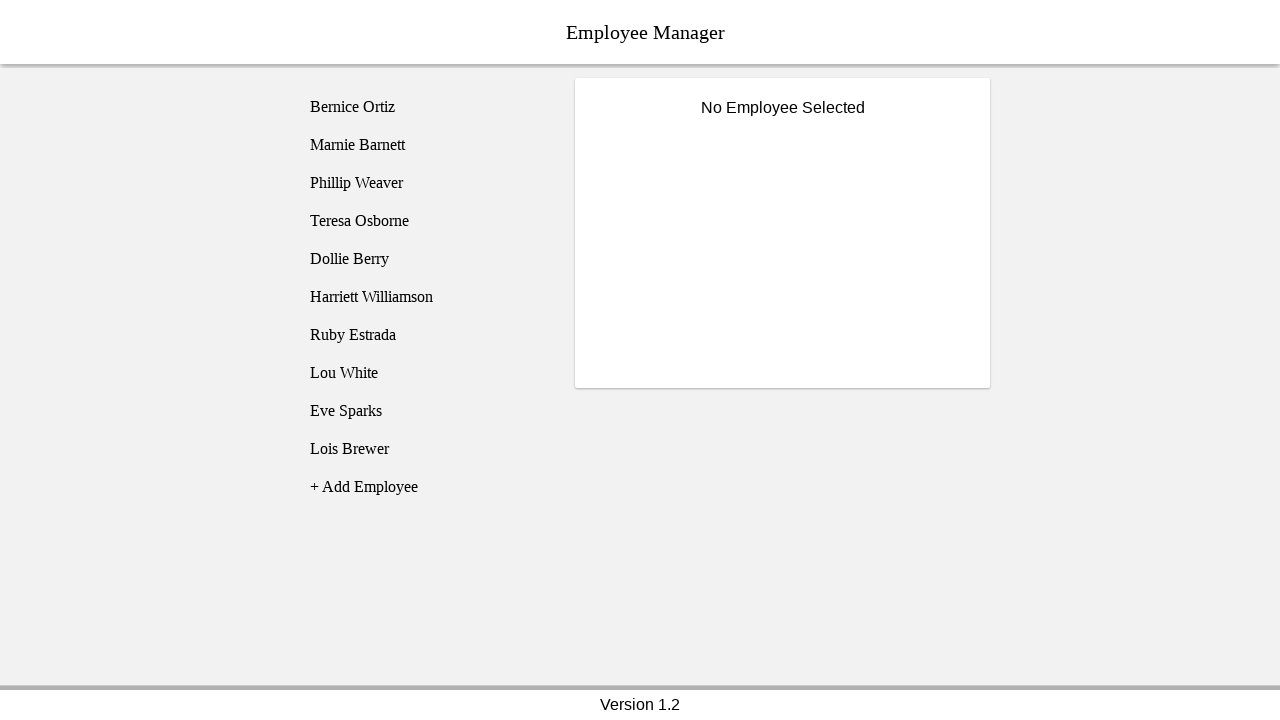

Clicked on Bernice Ortiz employee record at (425, 107) on [name='employee1']
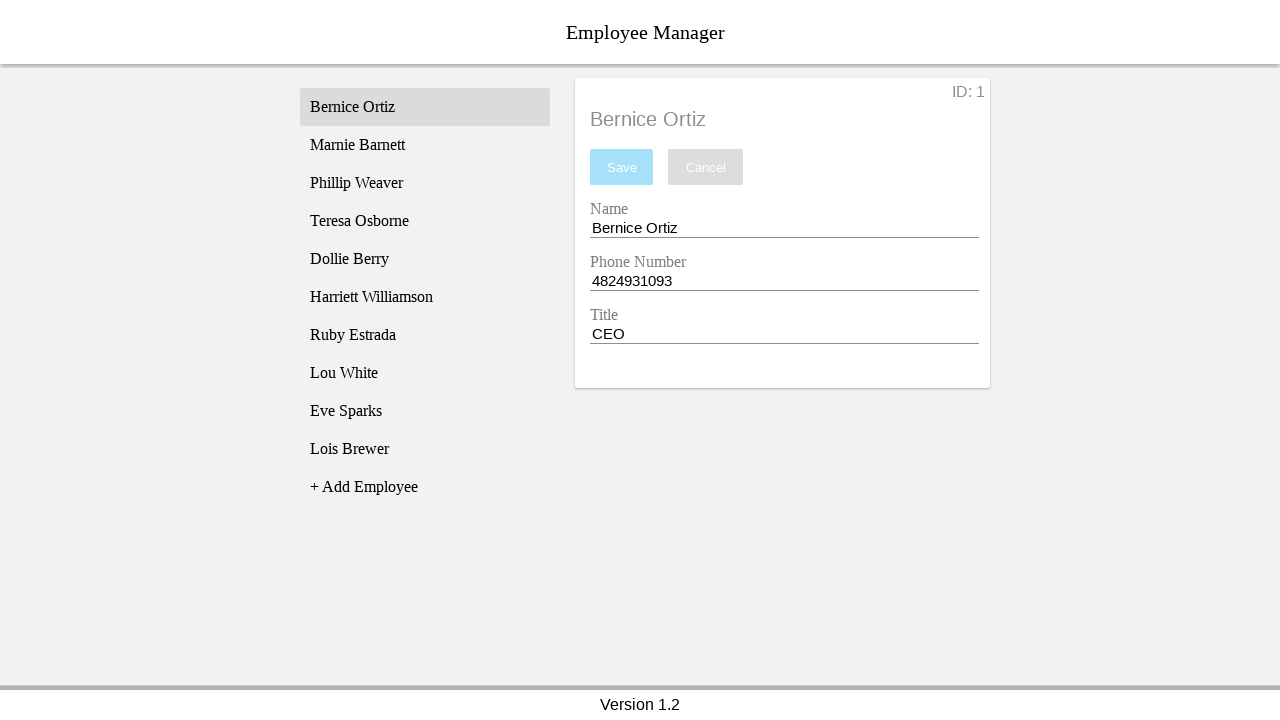

Name input field became visible
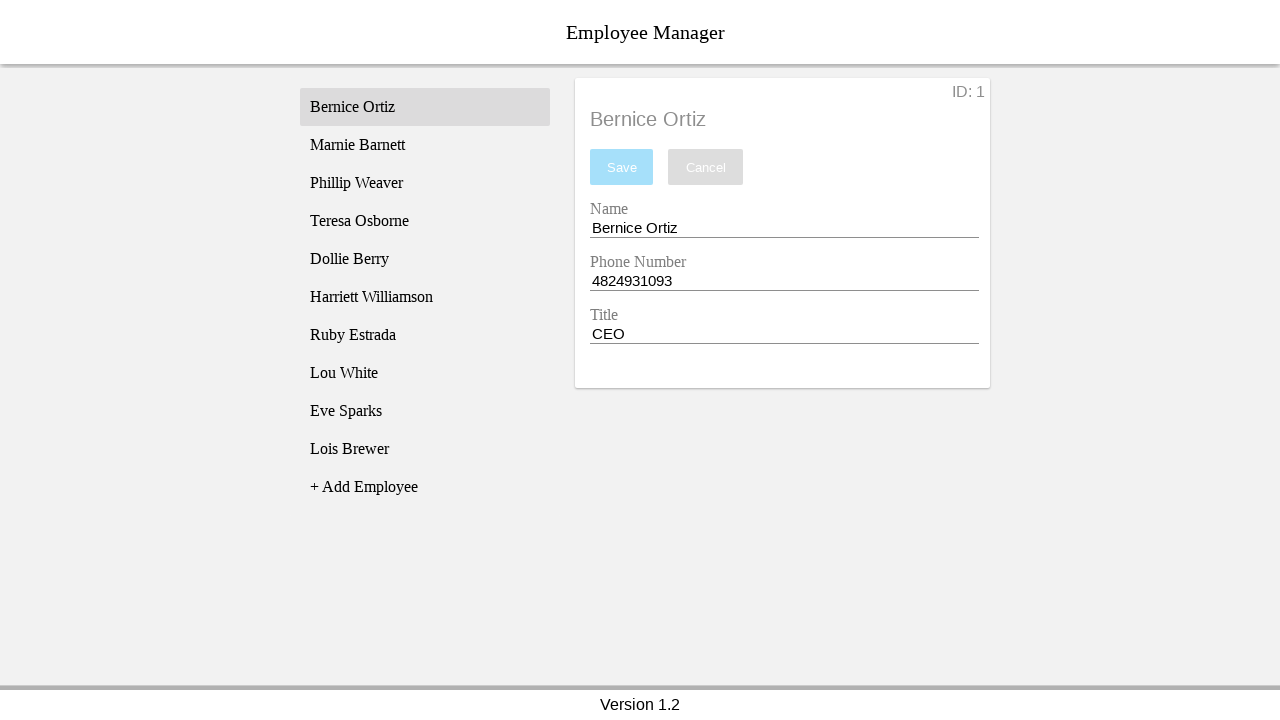

Filled name field with 'Test Name' on [name='nameEntry']
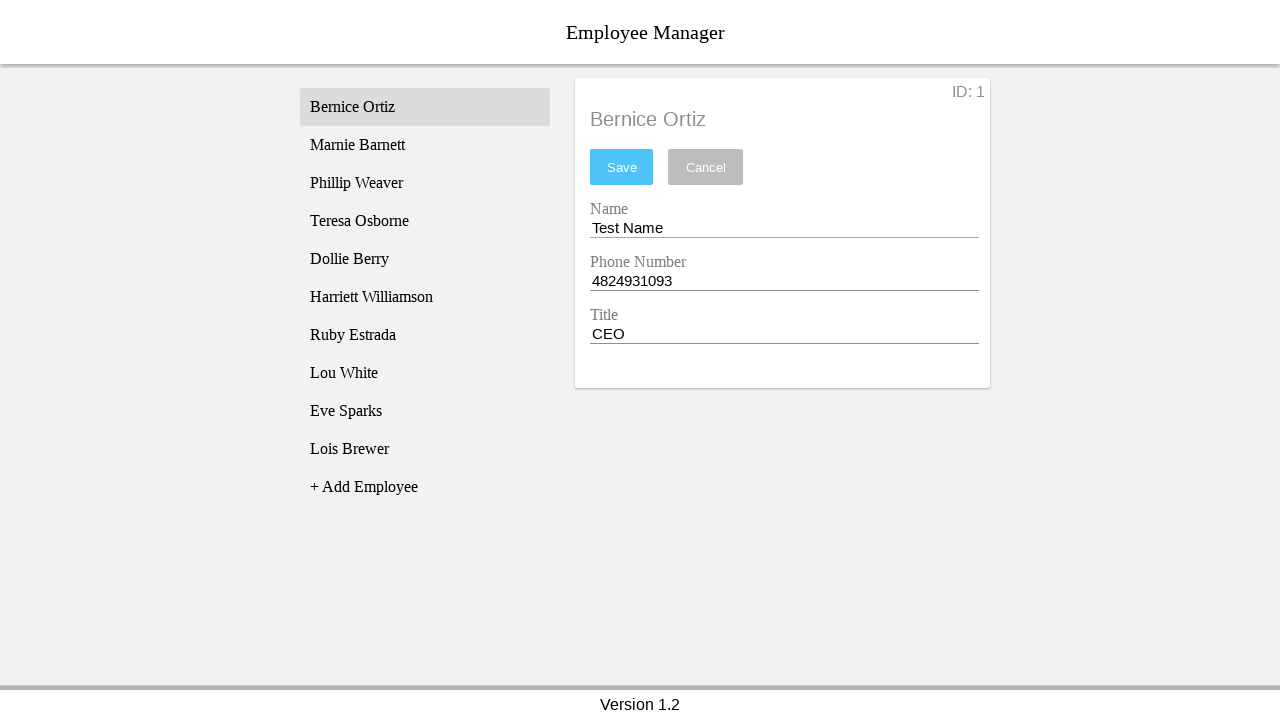

Clicked save button to persist the name change at (622, 167) on #saveBtn
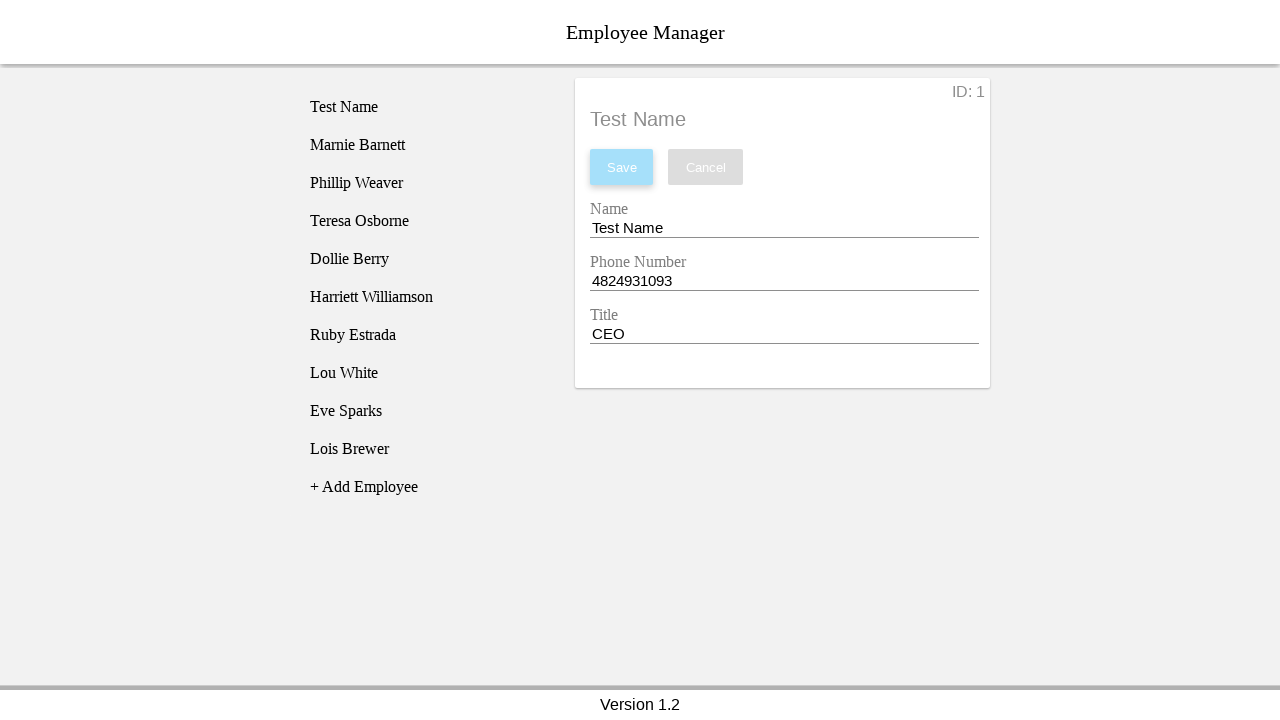

Clicked on Phillip Weaver employee record at (425, 183) on [name='employee3']
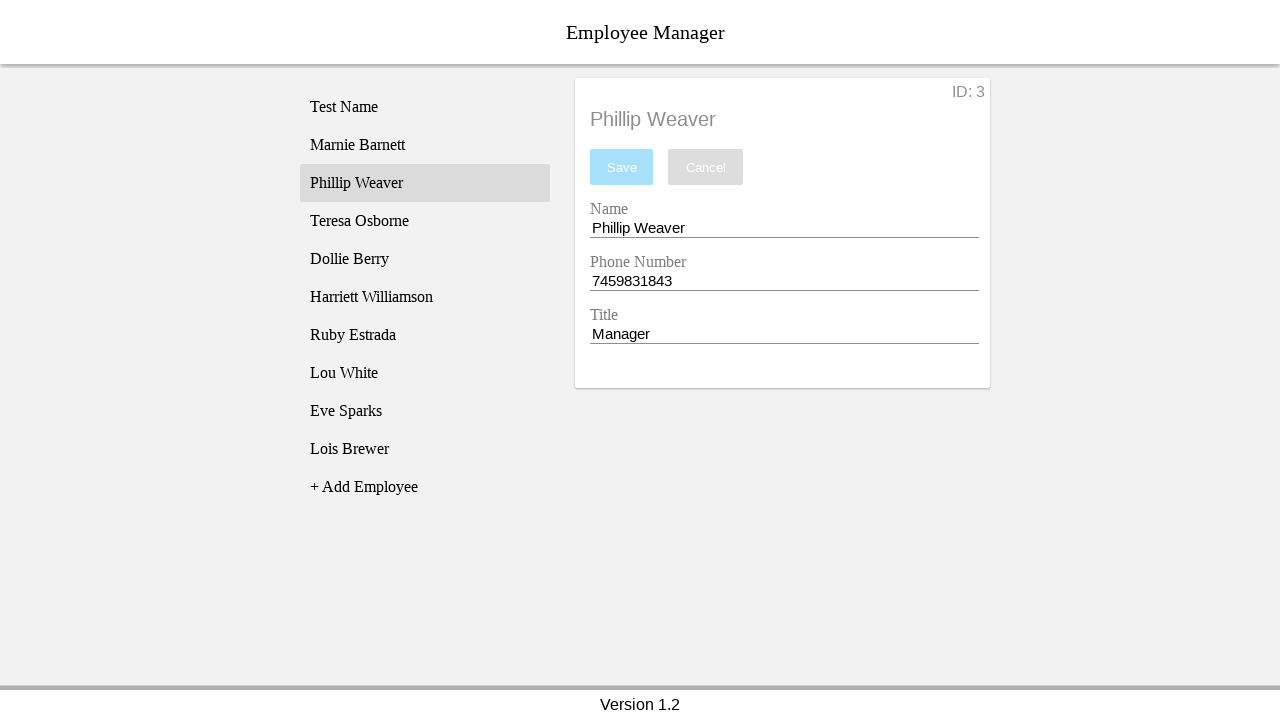

Verified Phillip's name displays in employee title
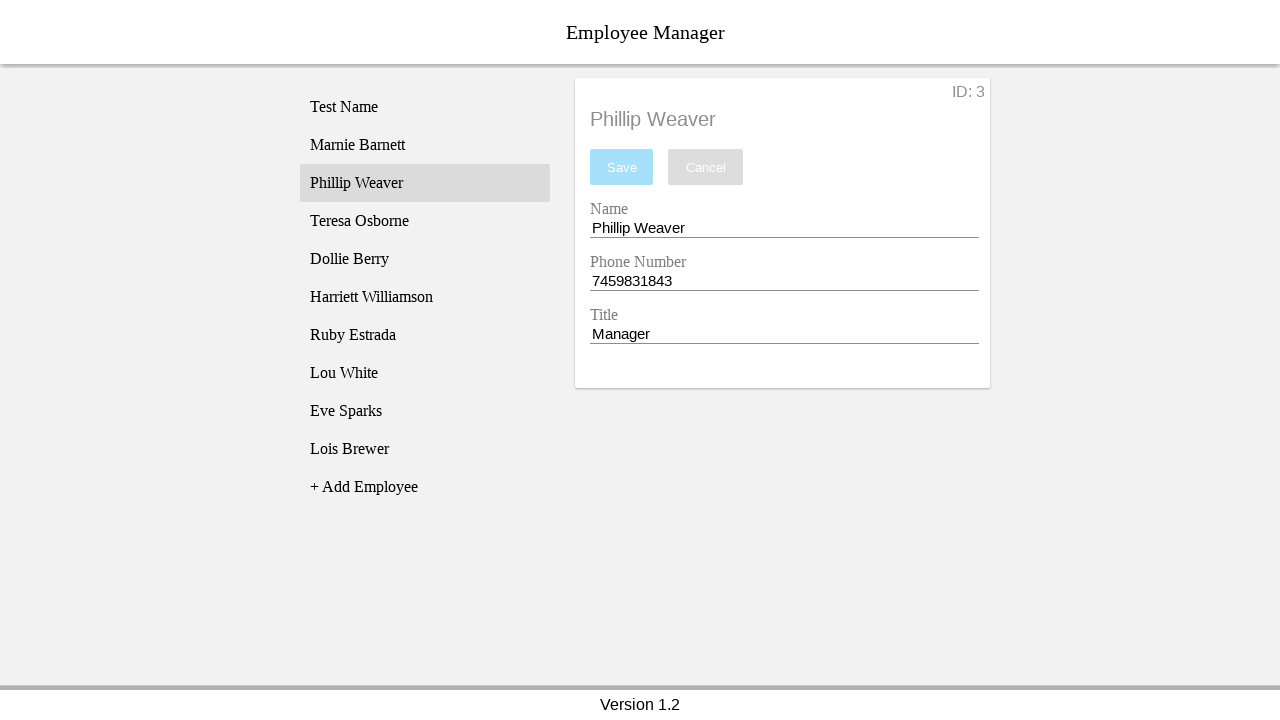

Navigated back to Bernice Ortiz employee record at (425, 107) on [name='employee1']
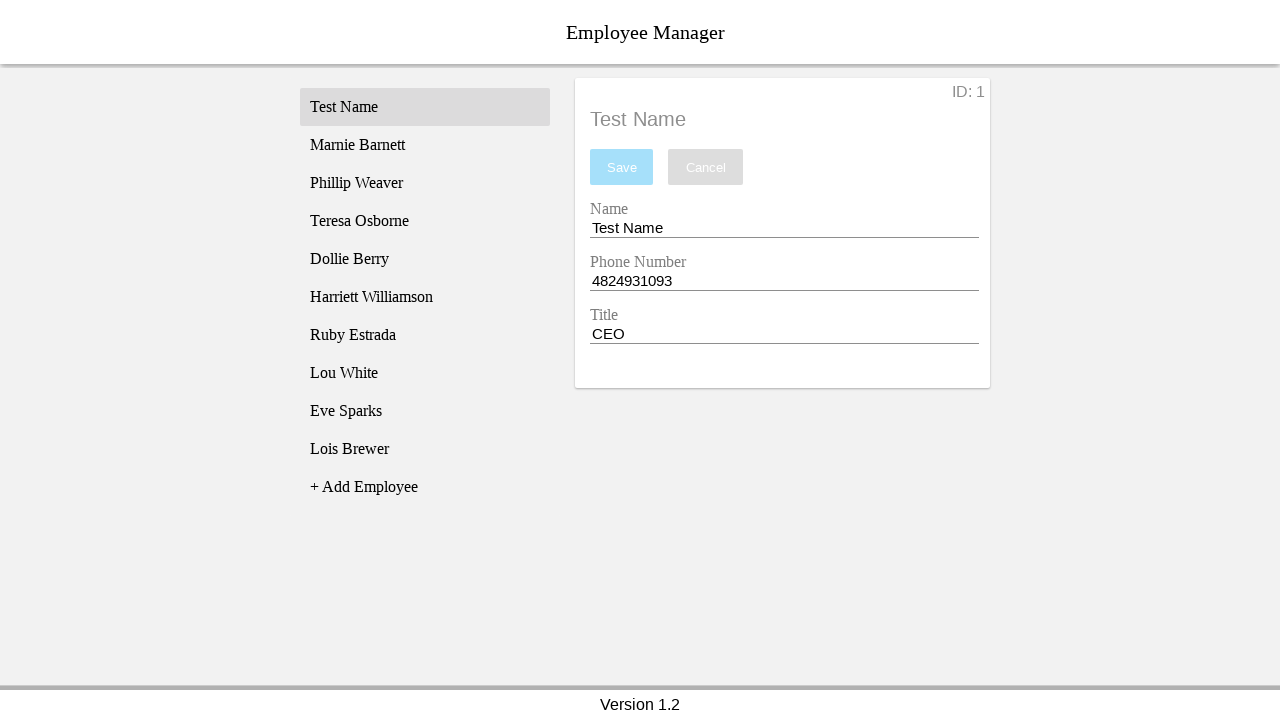

Verified name field is present on Bernice's record
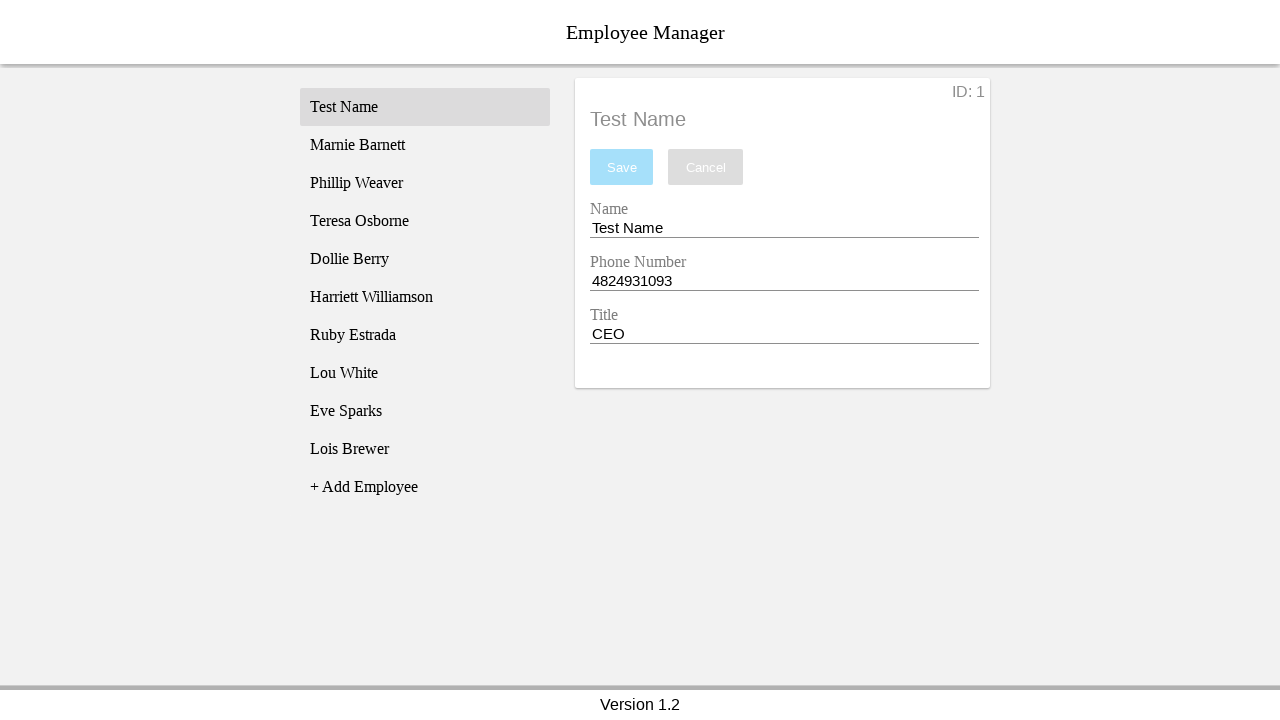

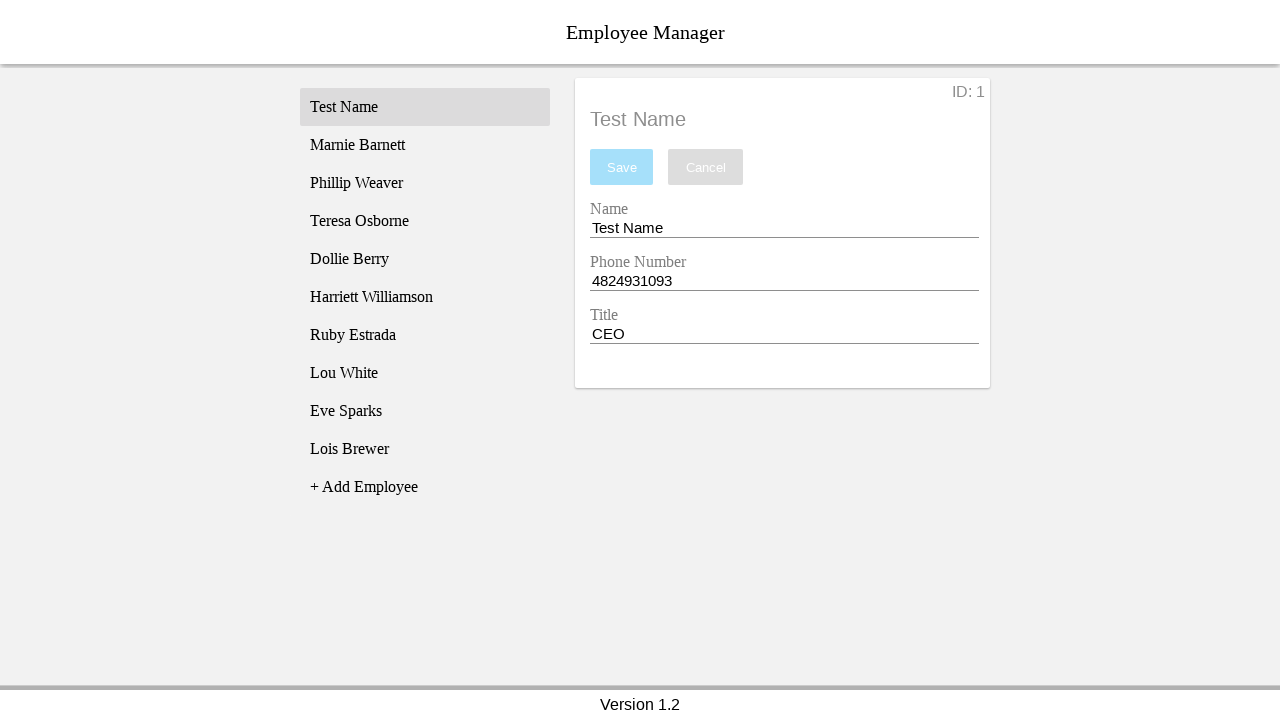